Tests mouse hover functionality by hovering over a dropdown button and clicking on a specific menu item from the revealed dropdown content

Starting URL: http://seleniumpractise.blogspot.com/2016/08/how-to-perform-mouse-hover-in-selenium.html

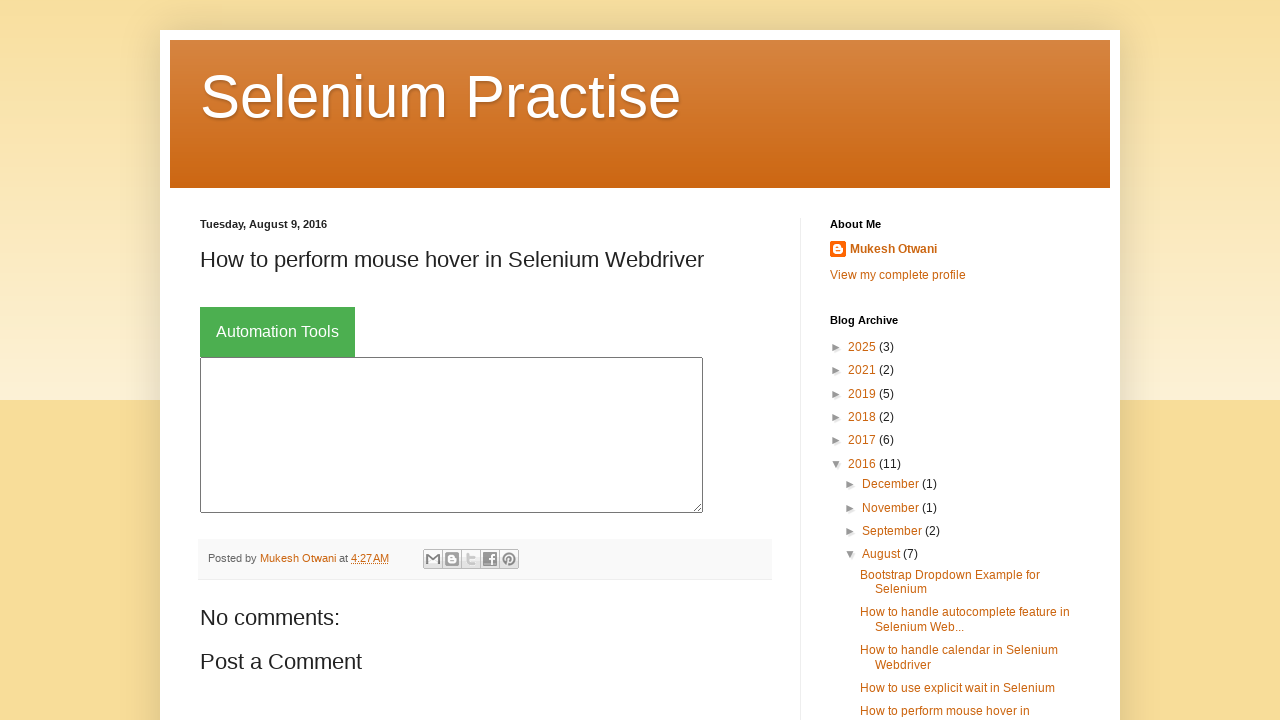

Navigated to mouse hover practice page
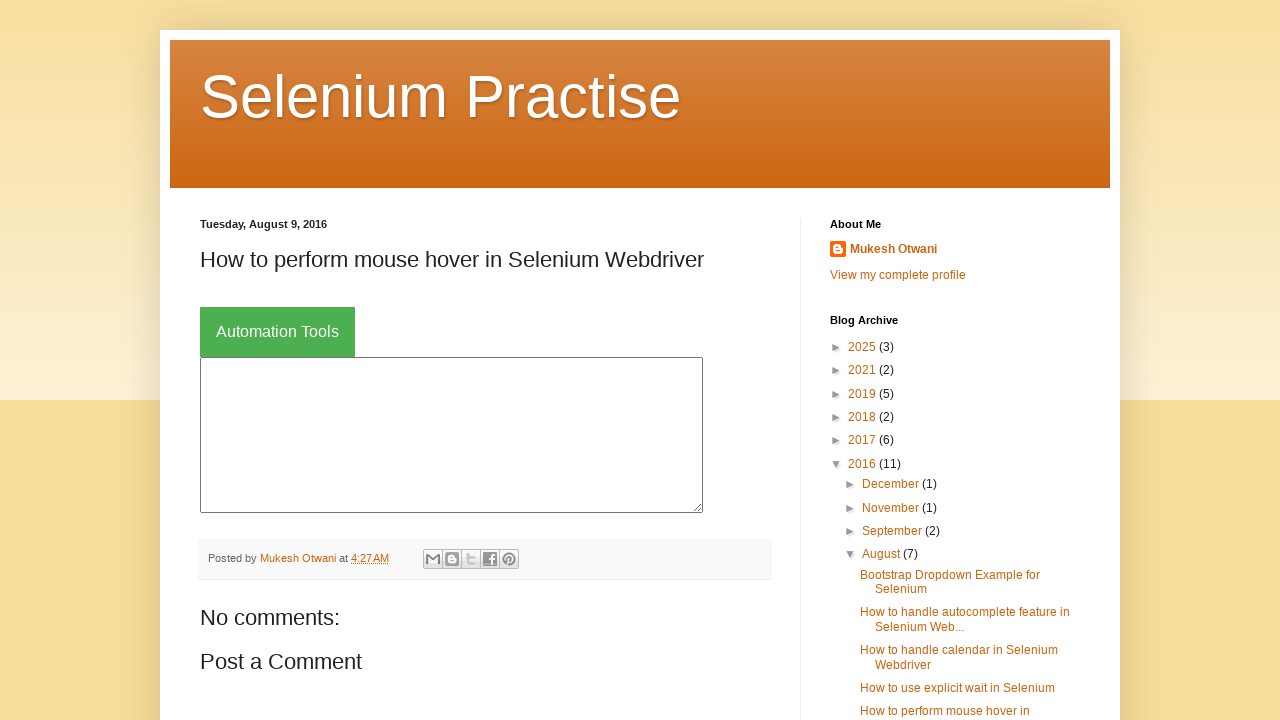

Hovered over dropdown button to reveal menu items at (278, 332) on .dropbtn
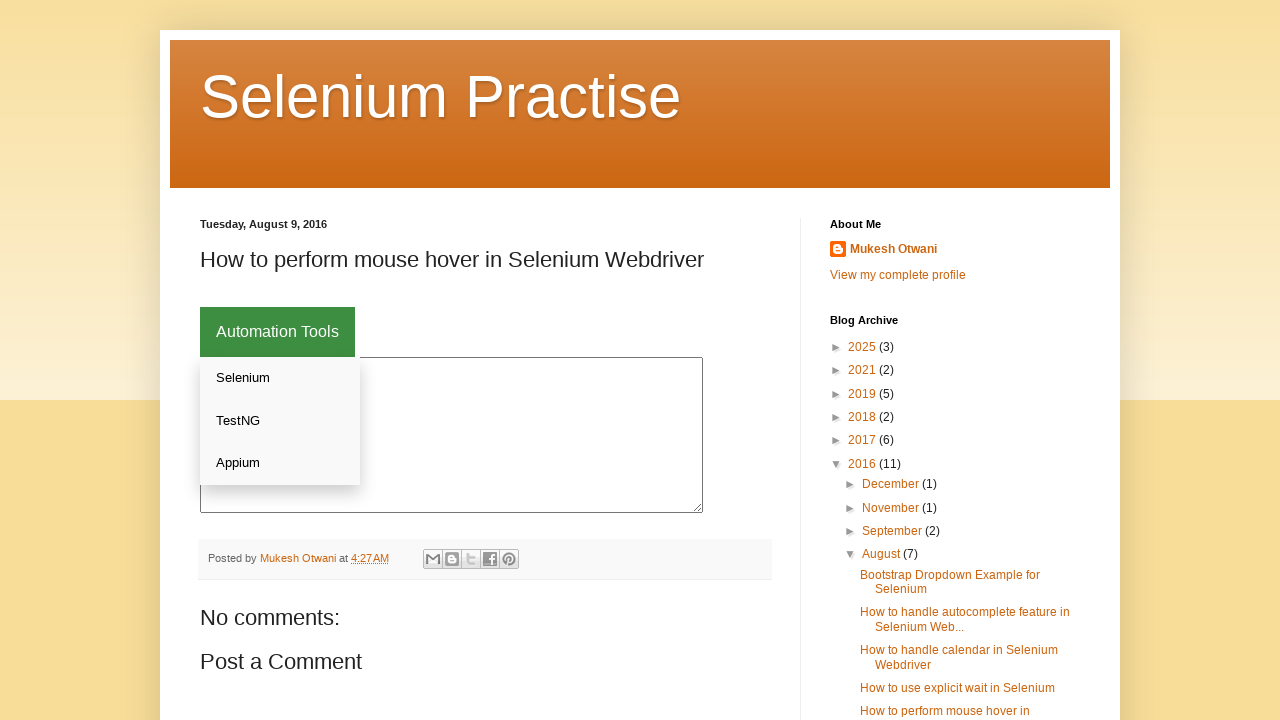

Dropdown content became visible
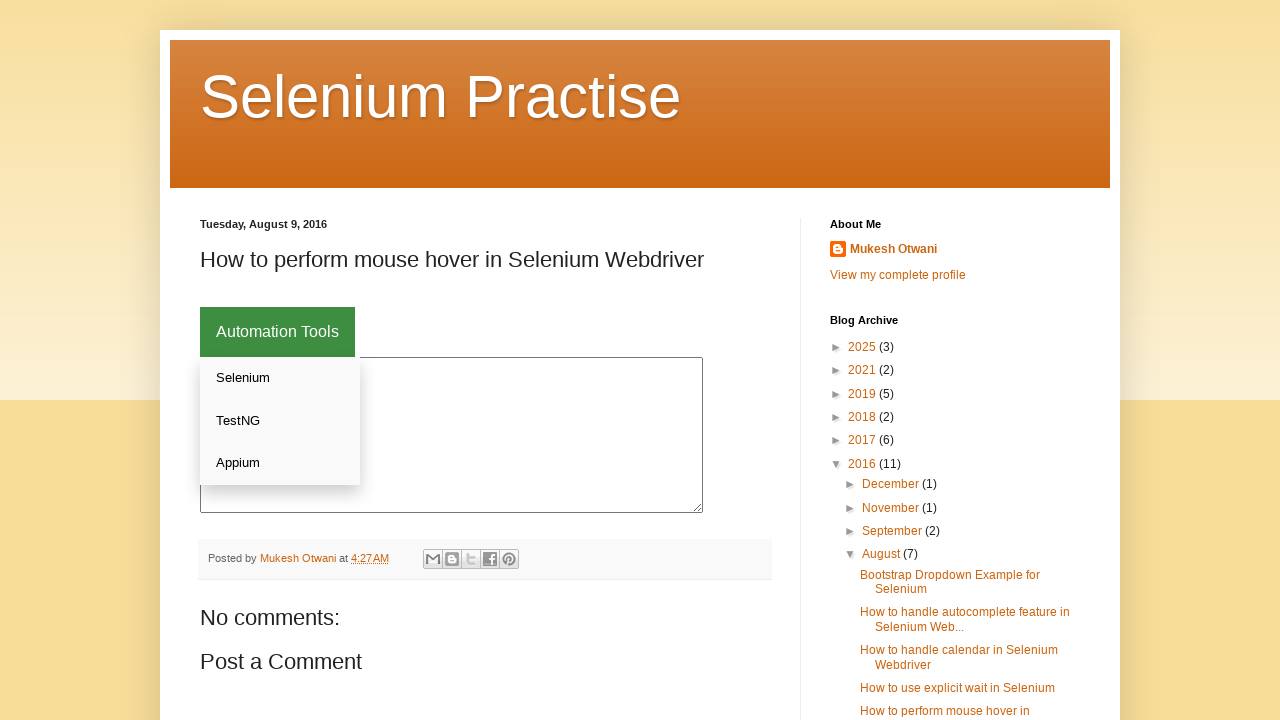

Found 3 dropdown menu items
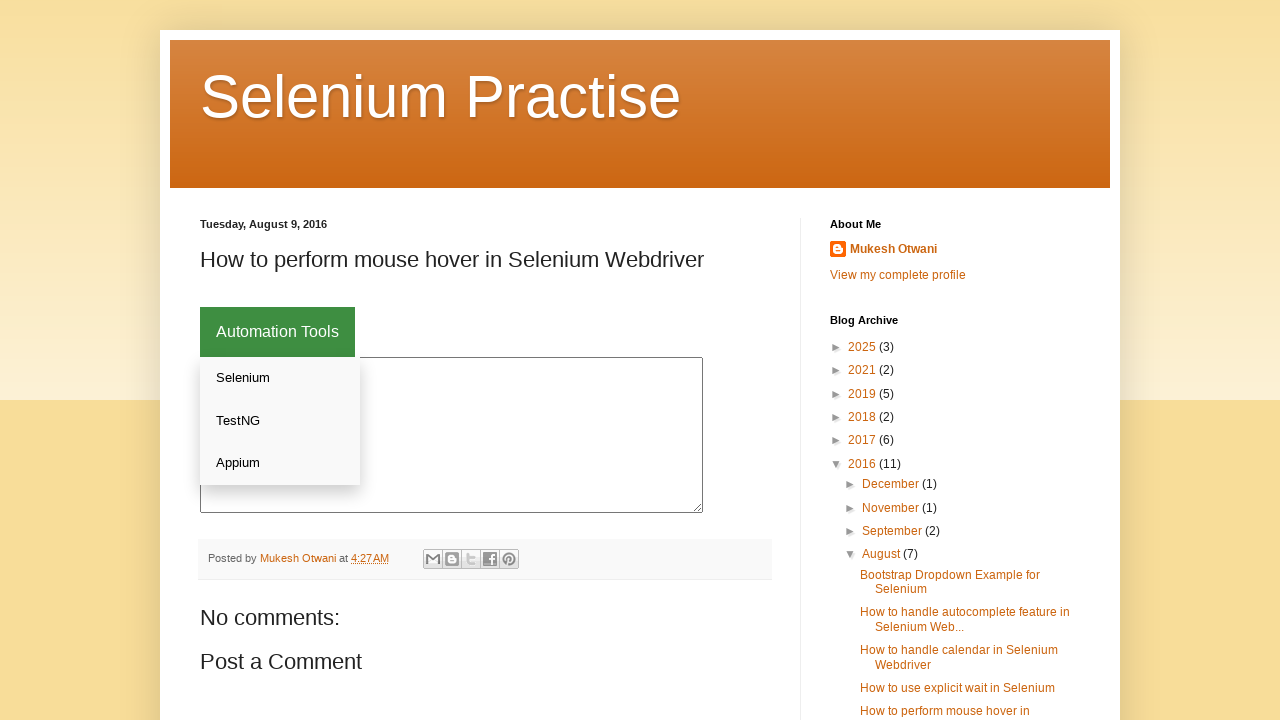

Checked dropdown item 1: 'Selenium'
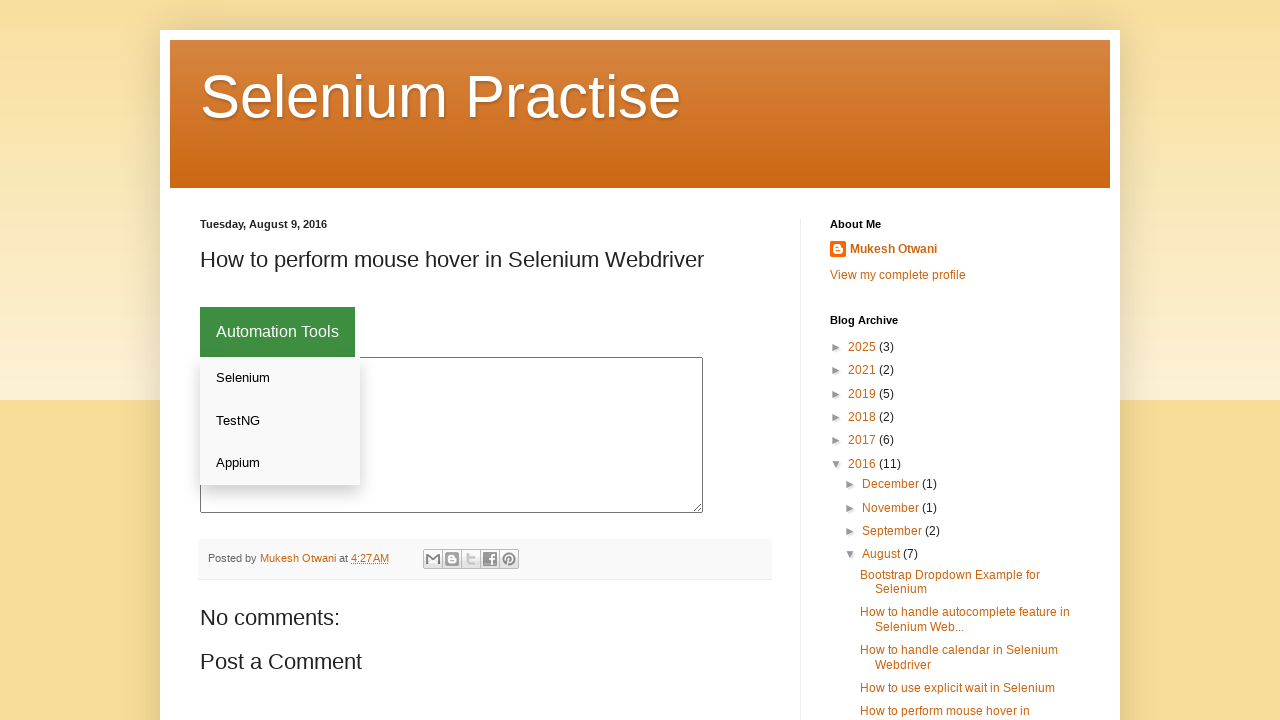

Checked dropdown item 2: 'TestNG'
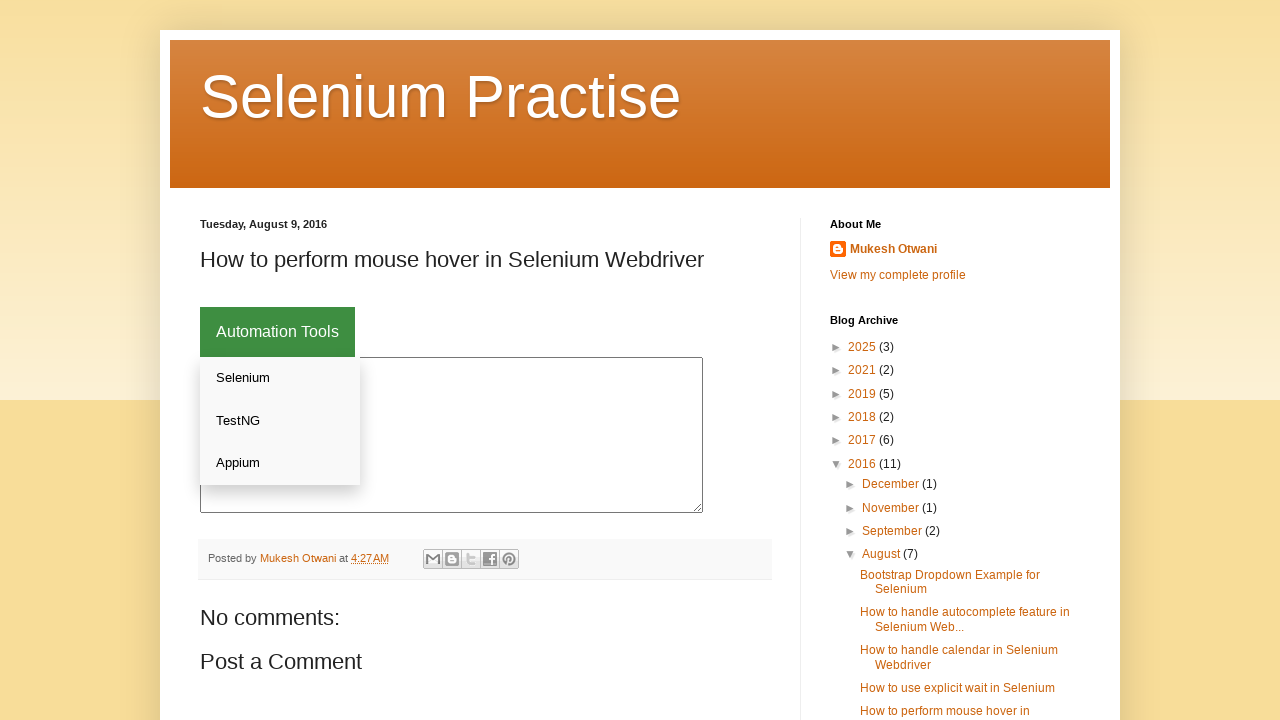

Checked dropdown item 3: 'Appium'
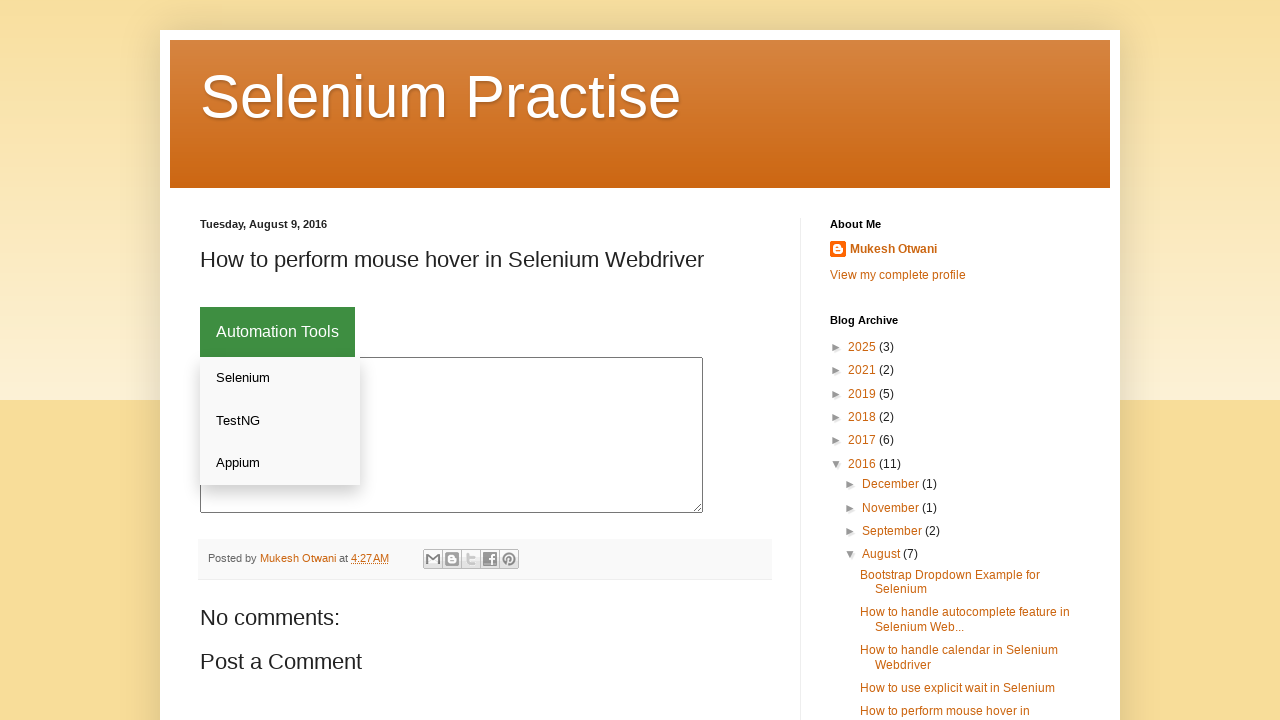

Clicked on 'Appium' menu item at (280, 463) on xpath=//div[@class='dropdown-content']/a >> nth=2
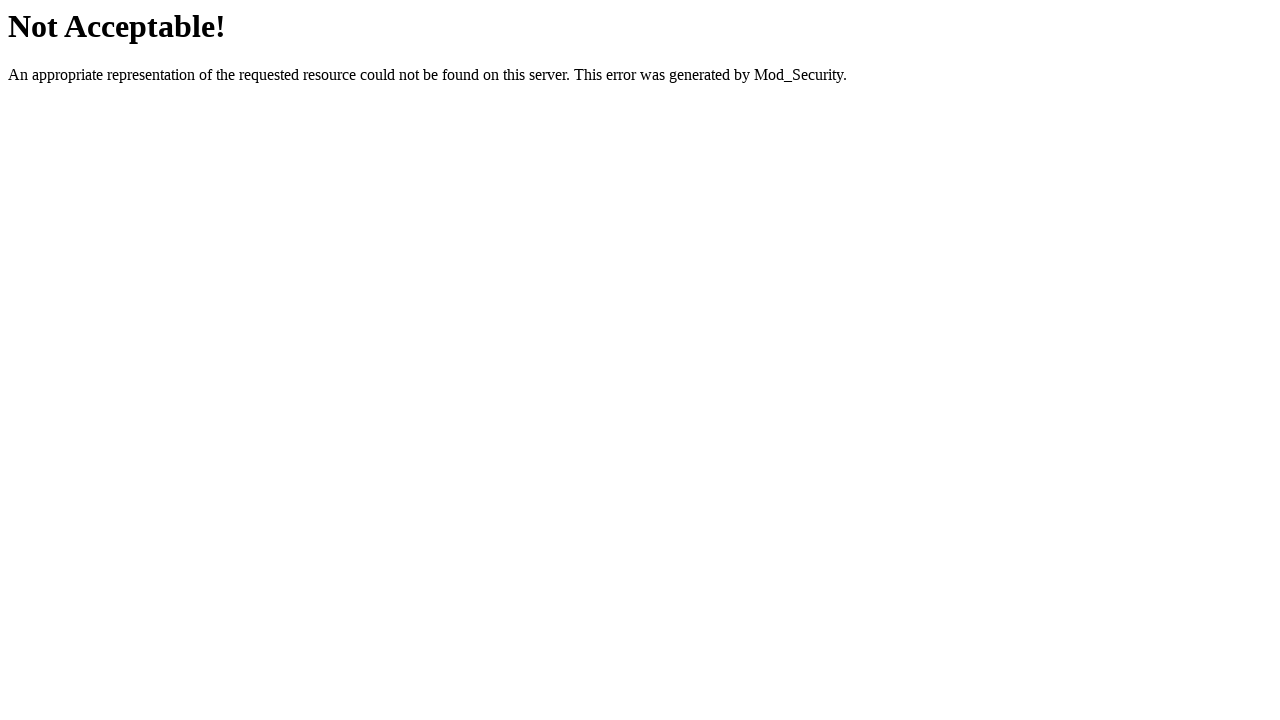

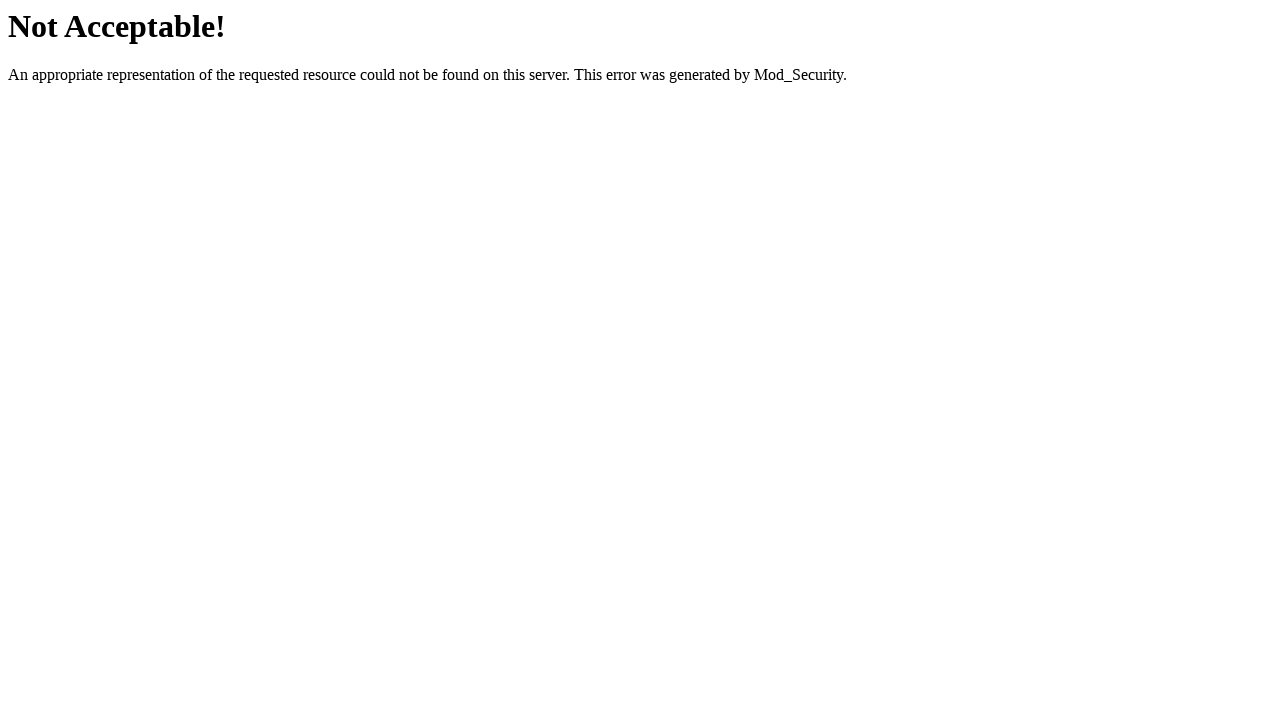